Verifies that the online payment section heading displays the correct Russian text for "Online top-up without commission"

Starting URL: https://www.mts.by/

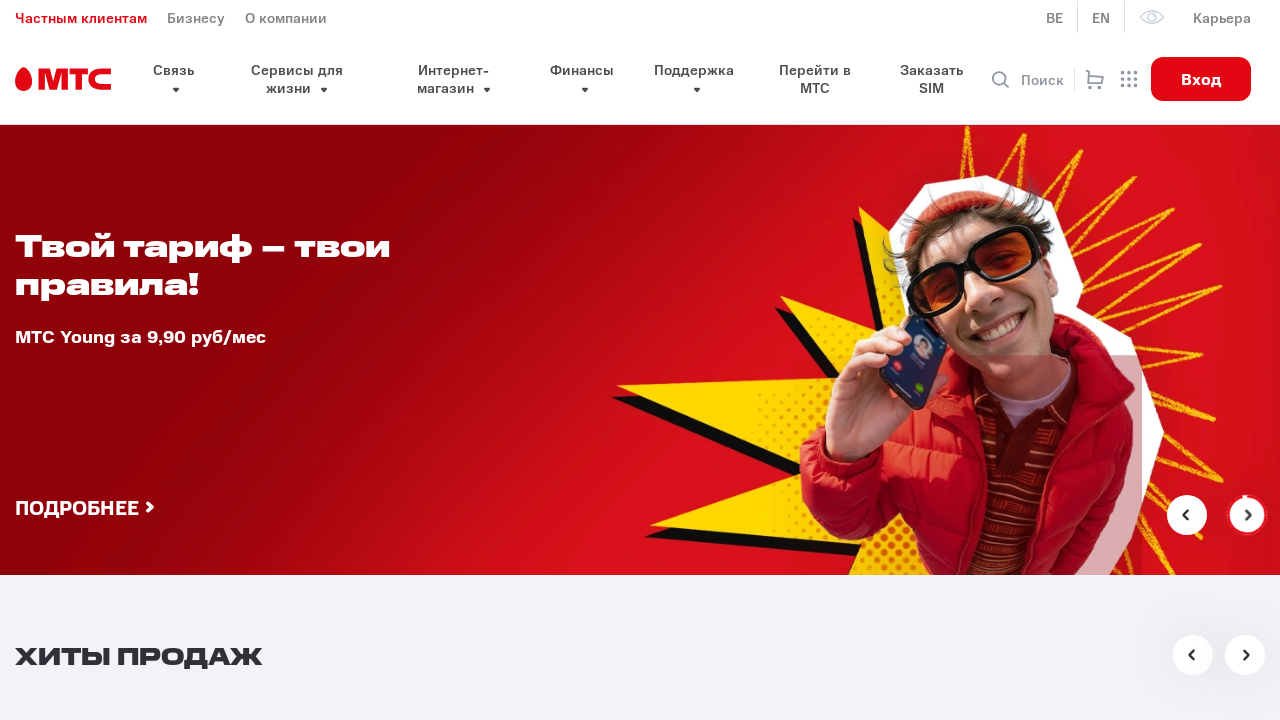

Waited for online payment section heading element to be visible
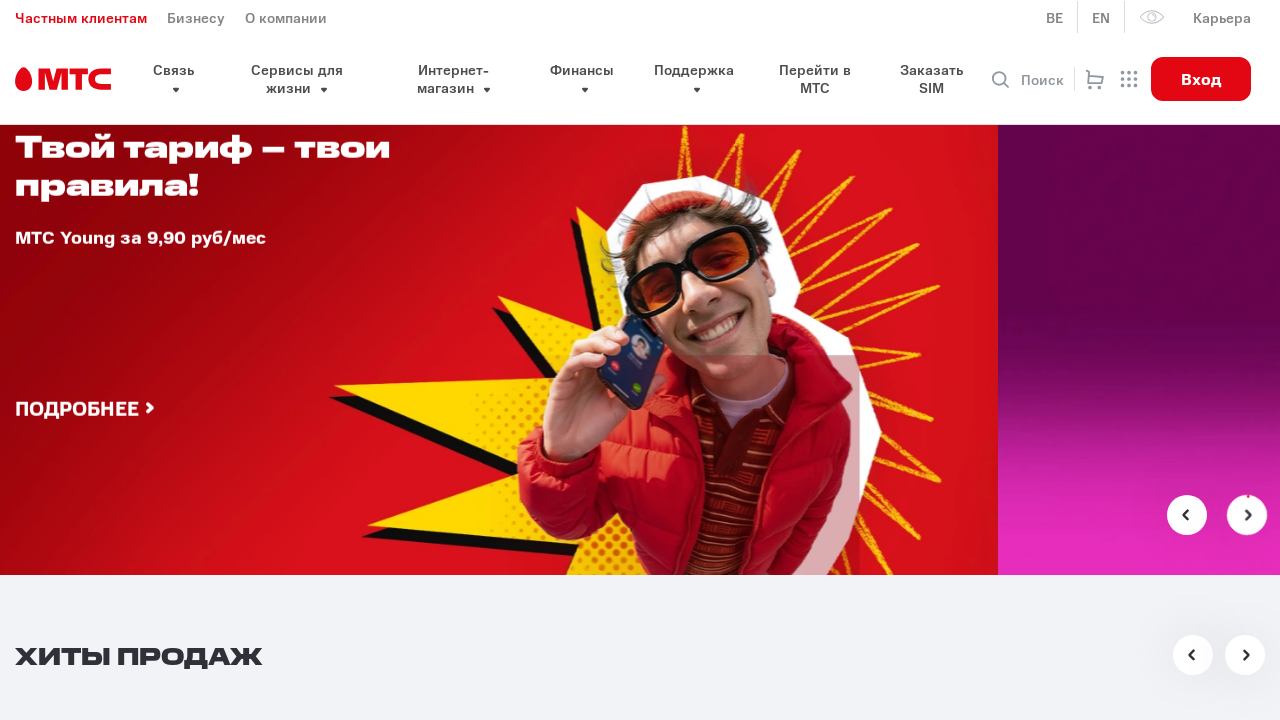

Verified that payment section heading contains Russian text 'Онлайн пополнение' (Online top-up without commission)
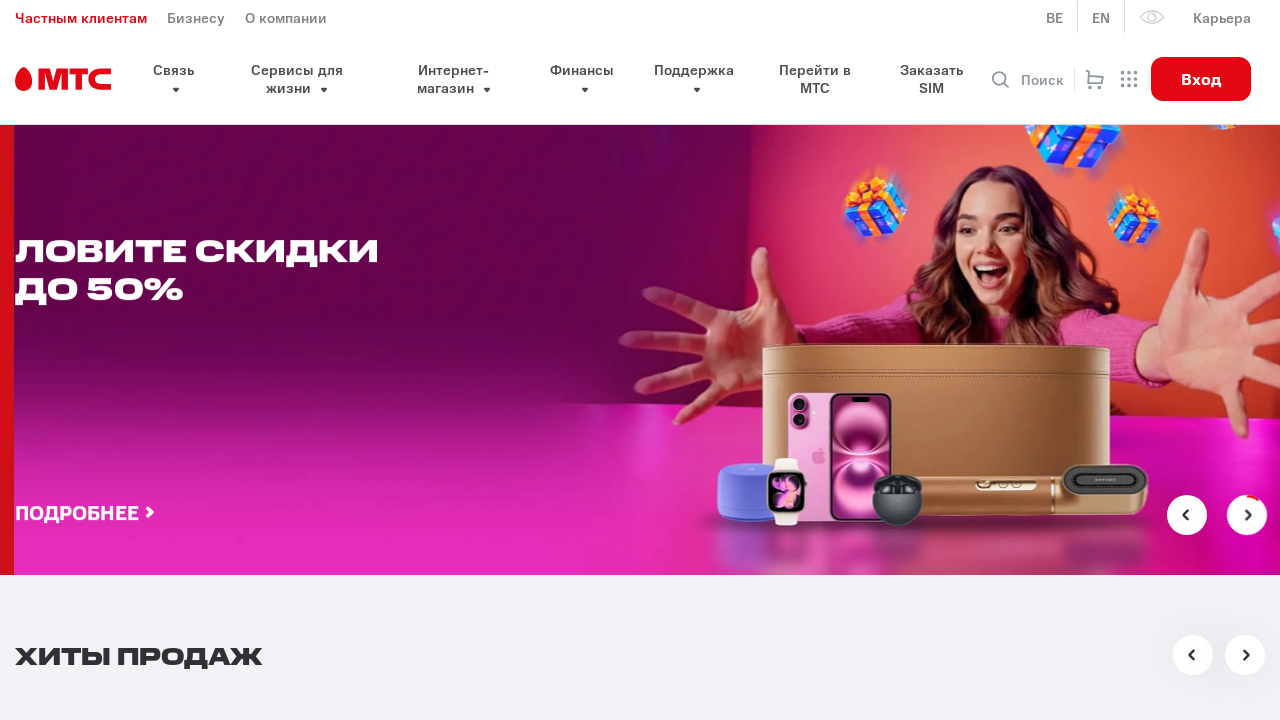

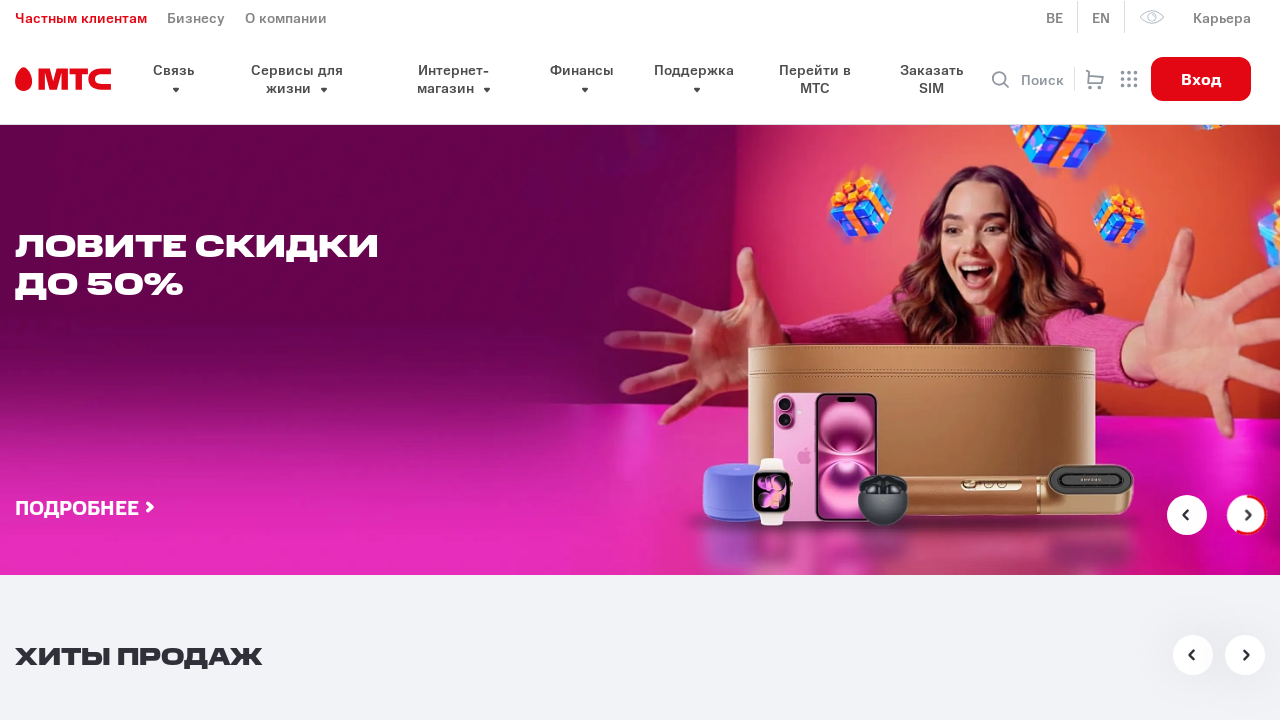